Tests hyperlink navigation by clicking on a status code 200 link and verifying the page loads correctly with the expected URL and content

Starting URL: https://the-internet.herokuapp.com/status_codes

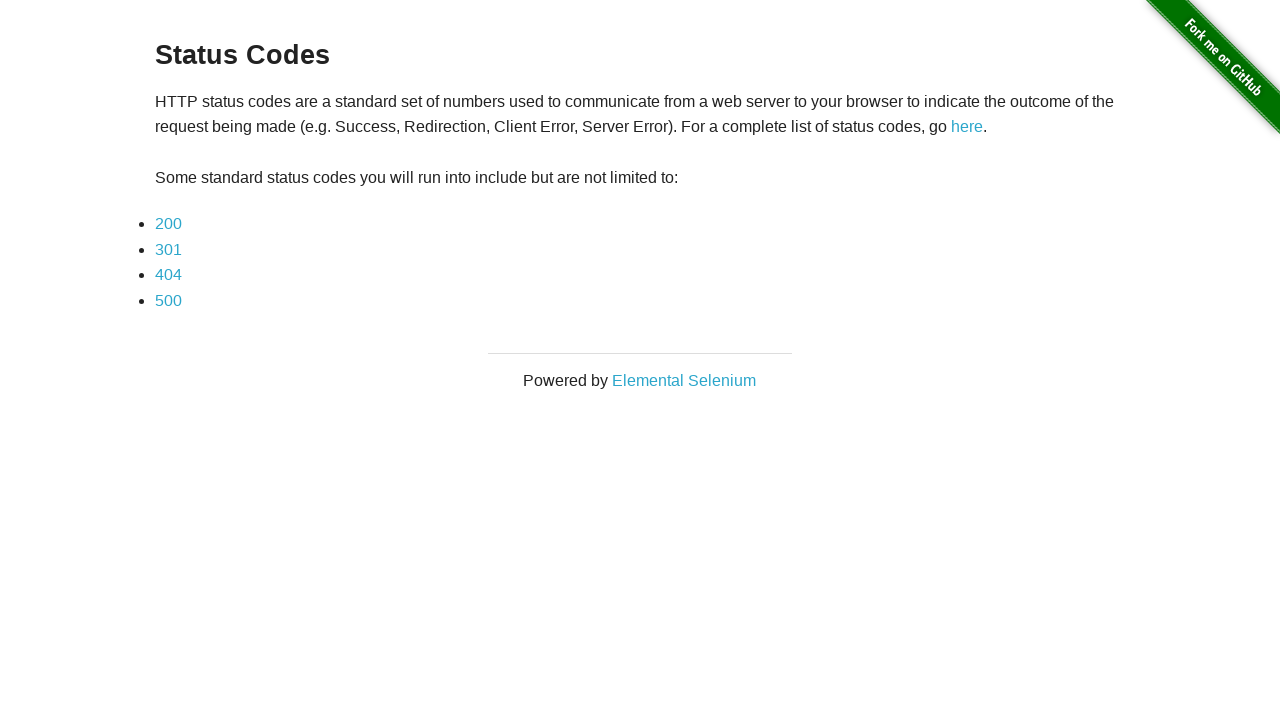

Clicked on the status code 200 hyperlink at (168, 224) on .example > ul > li > a[href='status_codes/200']
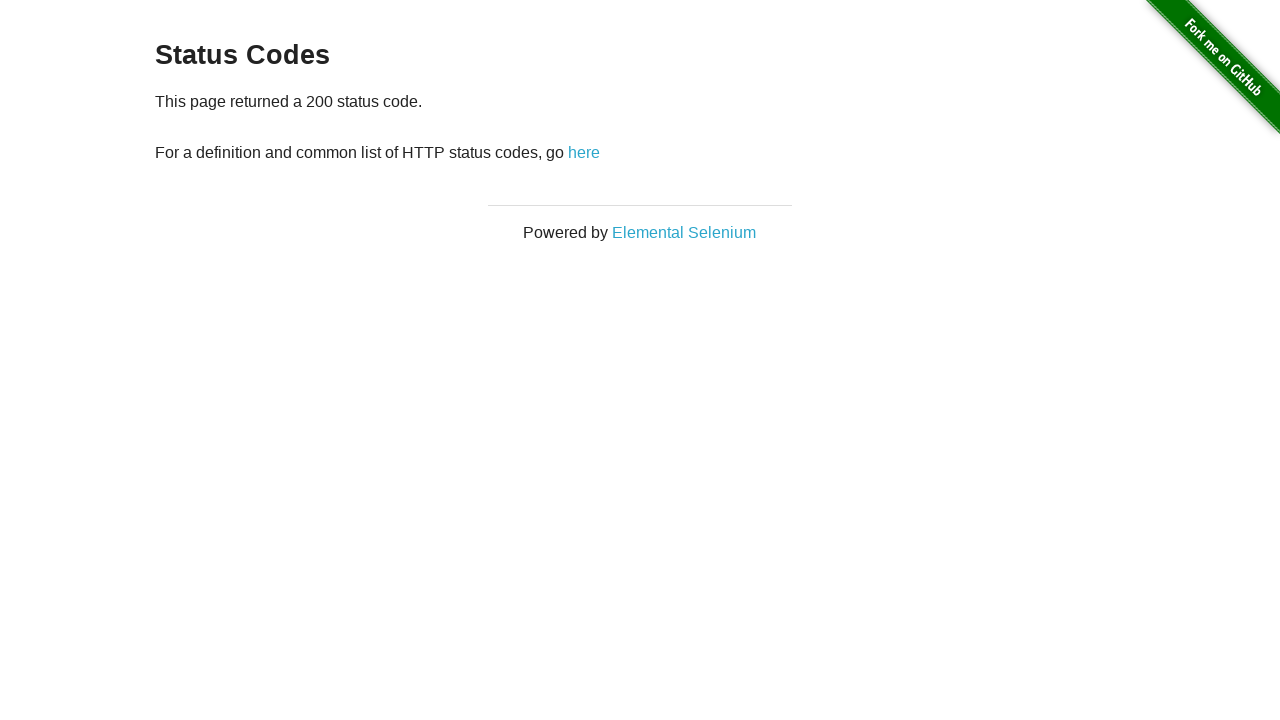

Result paragraph loaded and became visible
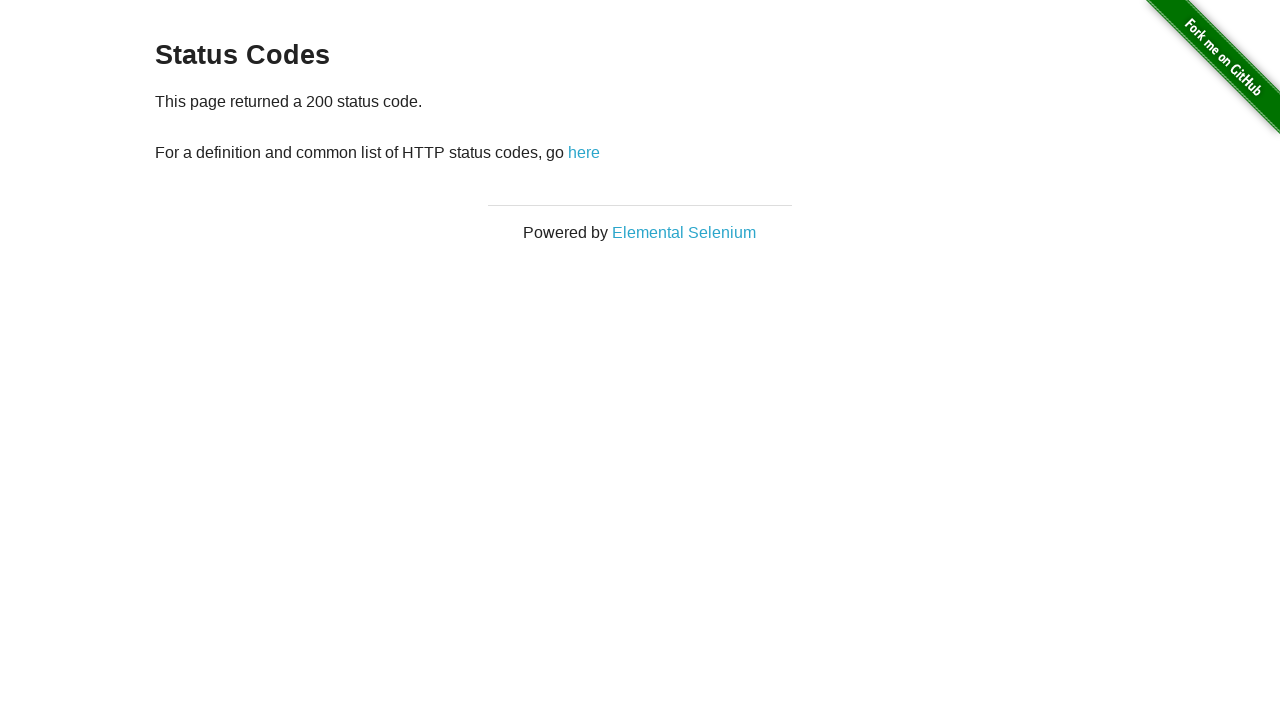

Verified URL contains '200'
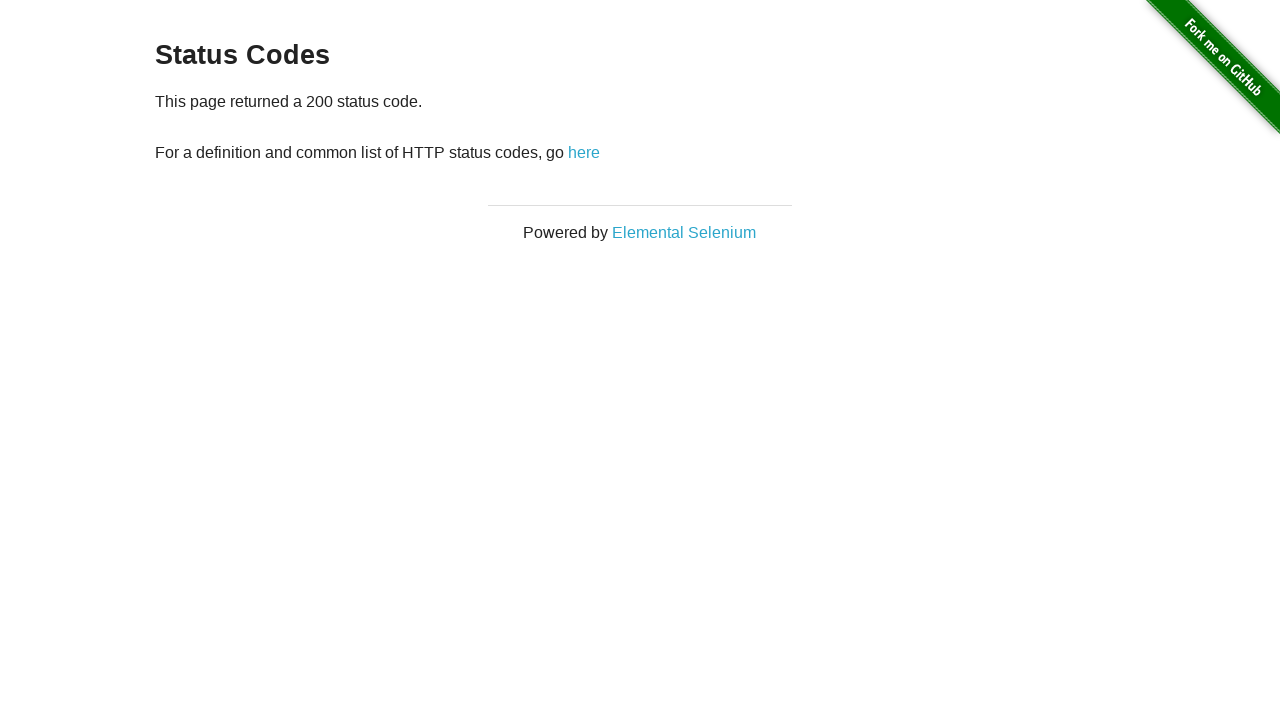

Verified page content contains expected text: 'This page returned a 200 status code'
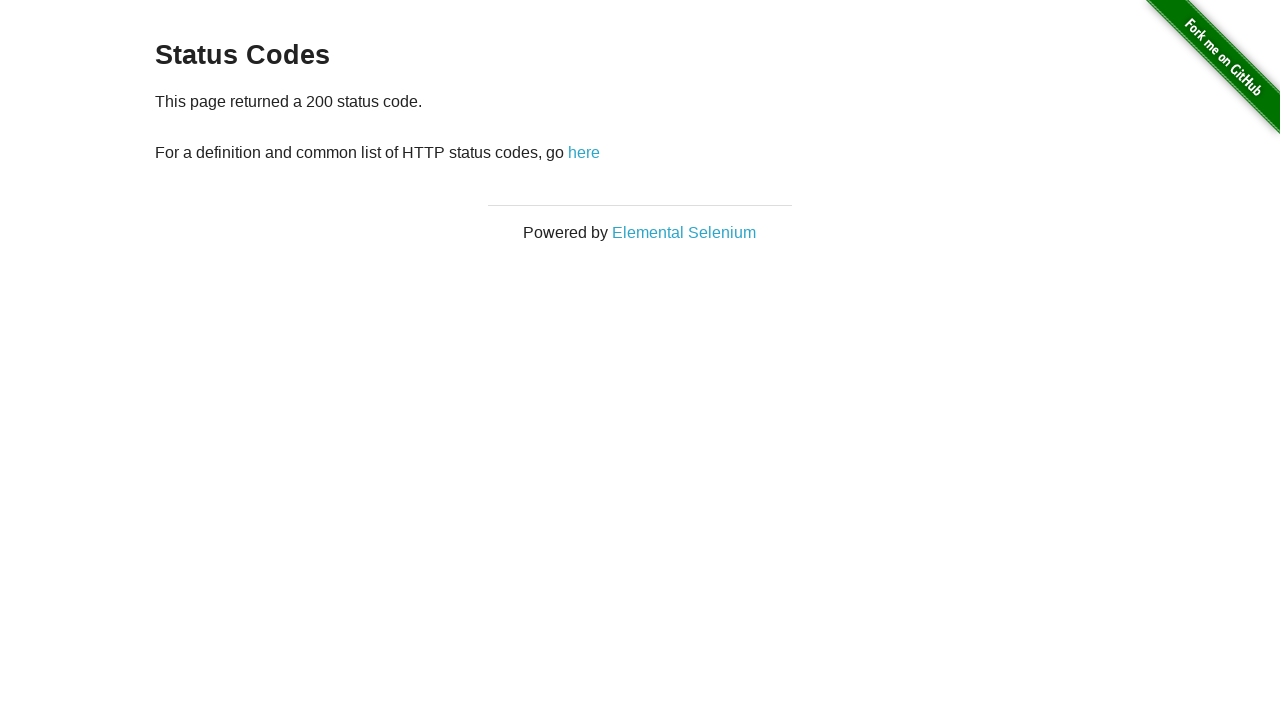

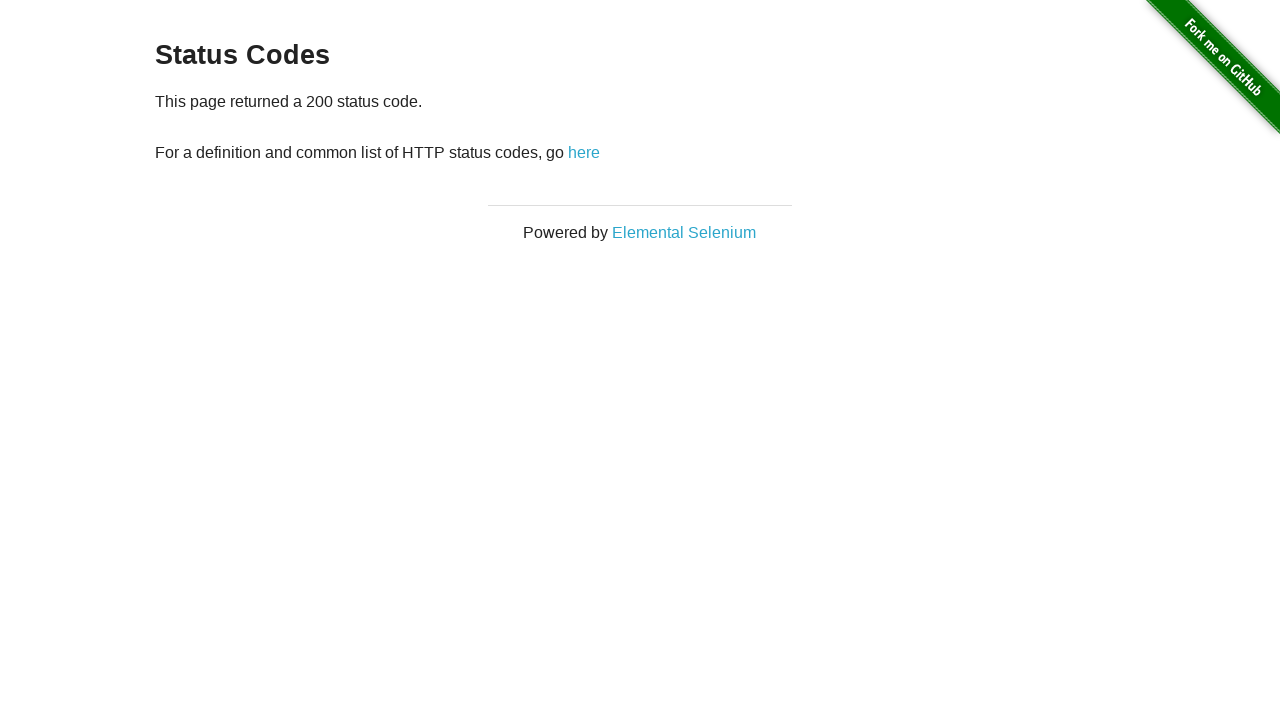